Tests clicking the Interactions button on the main page and verifies navigation to the interactions page

Starting URL: https://demoqa.com/

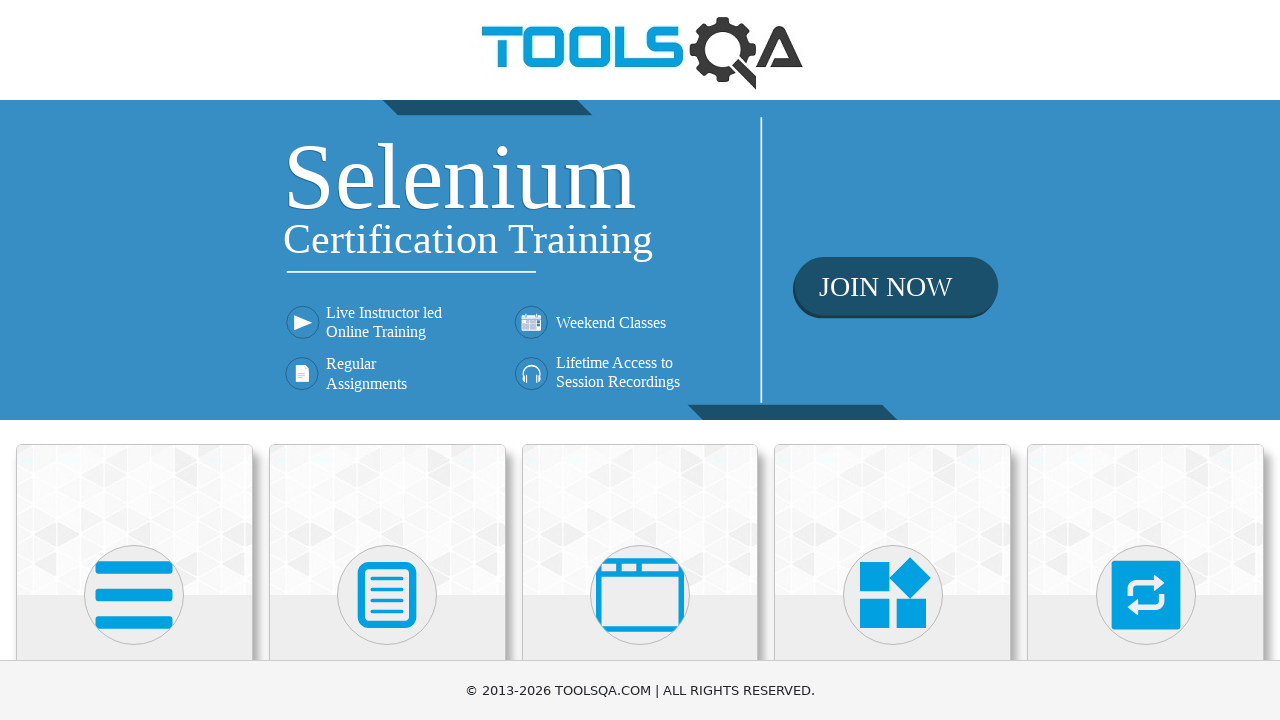

Clicked the Interactions button on the main page at (1146, 360) on xpath=//h5[text()='Interactions']
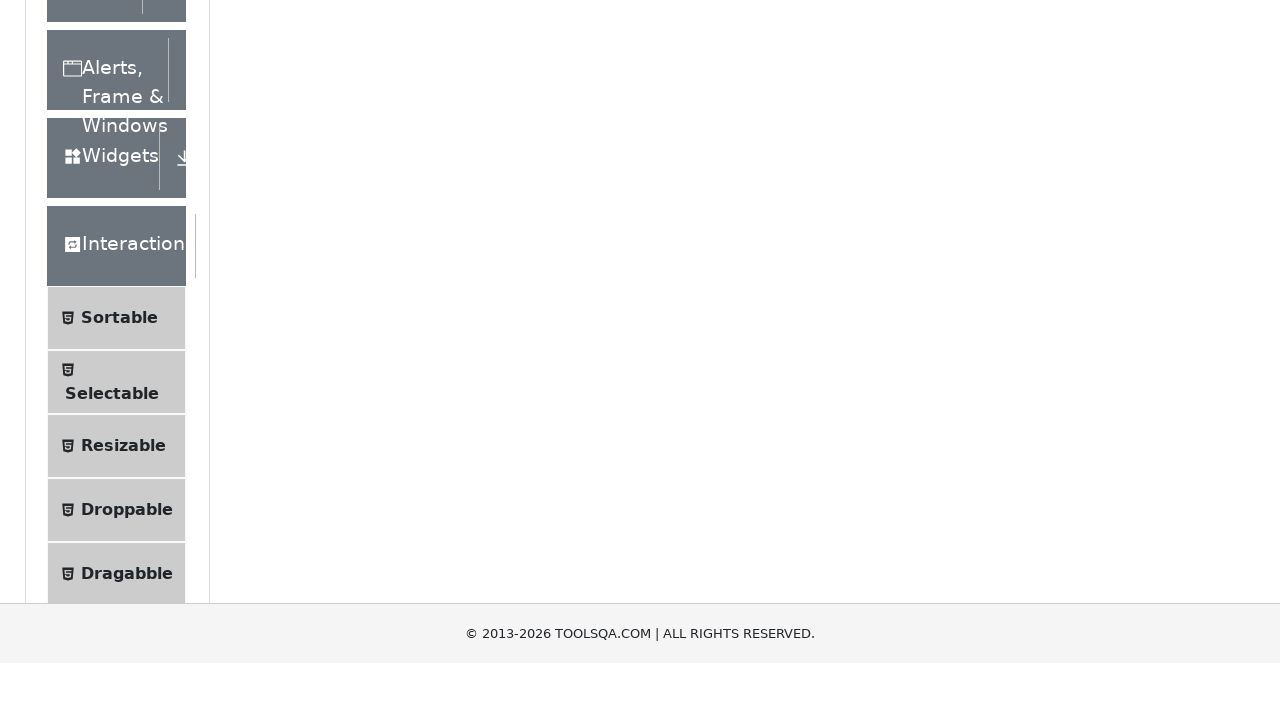

Verified navigation to interactions page at https://demoqa.com/interaction
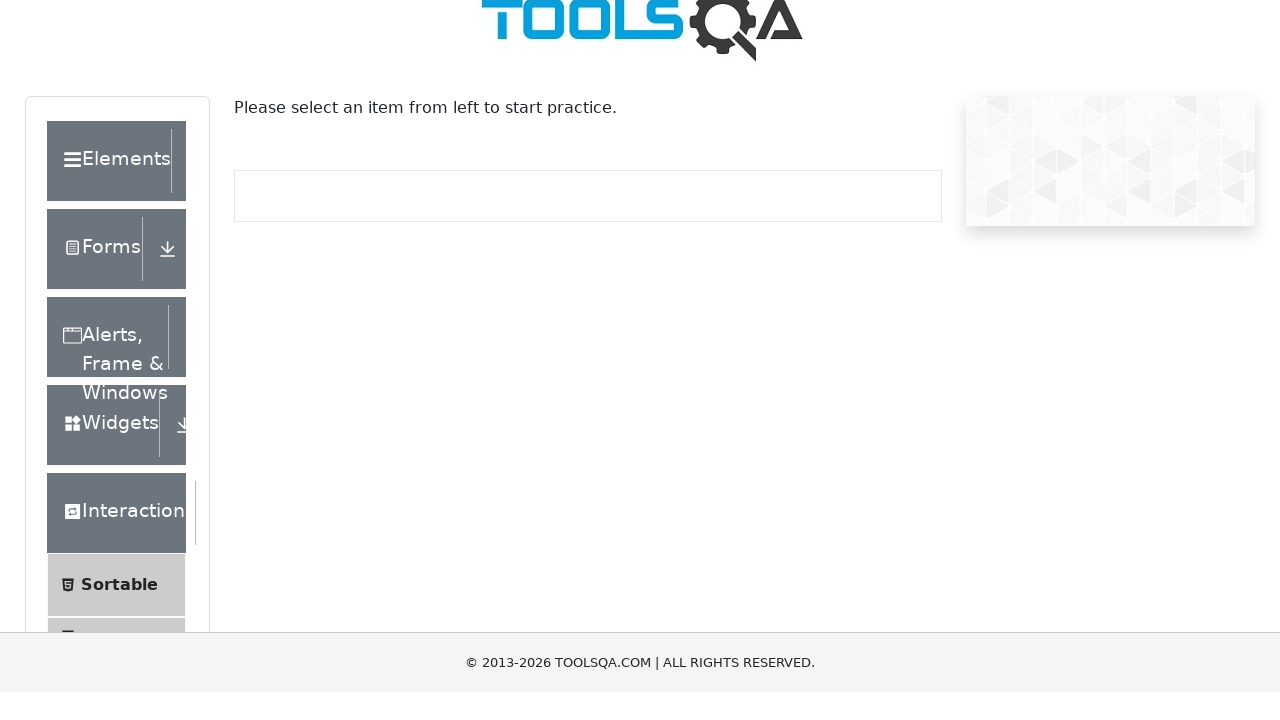

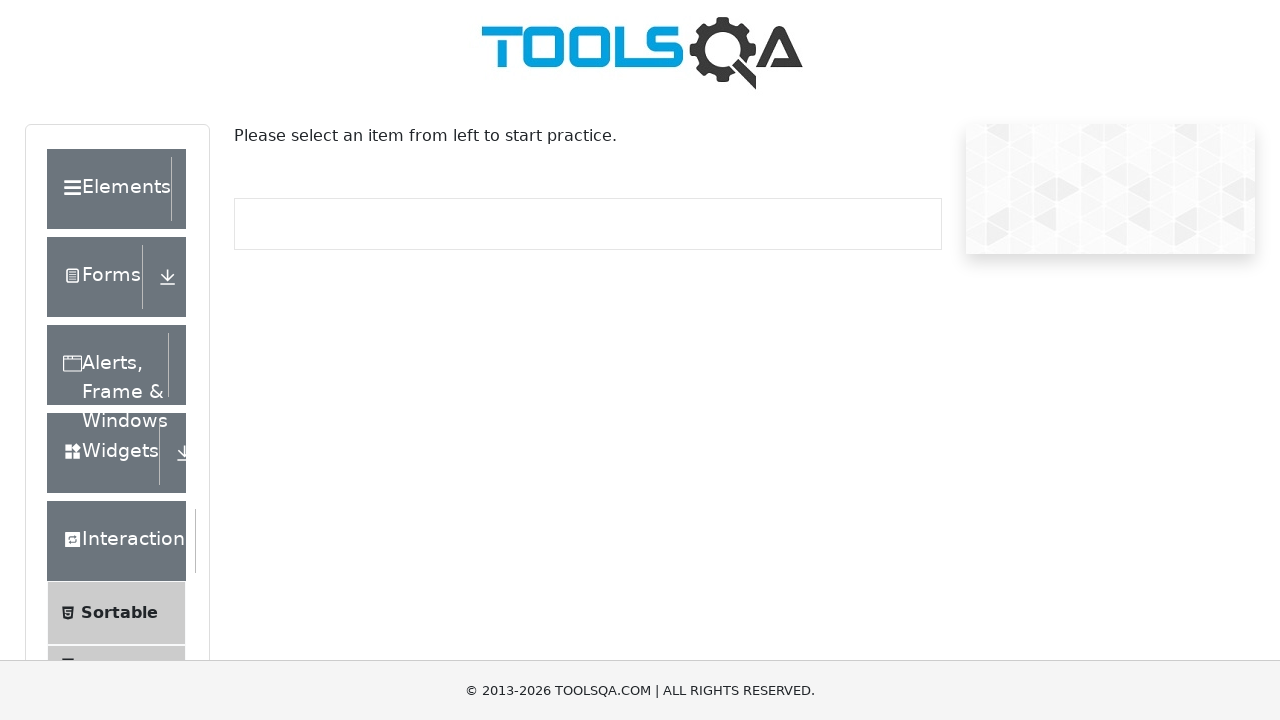